Tests dropdown selection functionality by selecting different color options (Yellow, Red, White) from an old-style select menu using different selection methods (by index, by value, by visible text) and validates each selection.

Starting URL: https://demoqa.com/select-menu

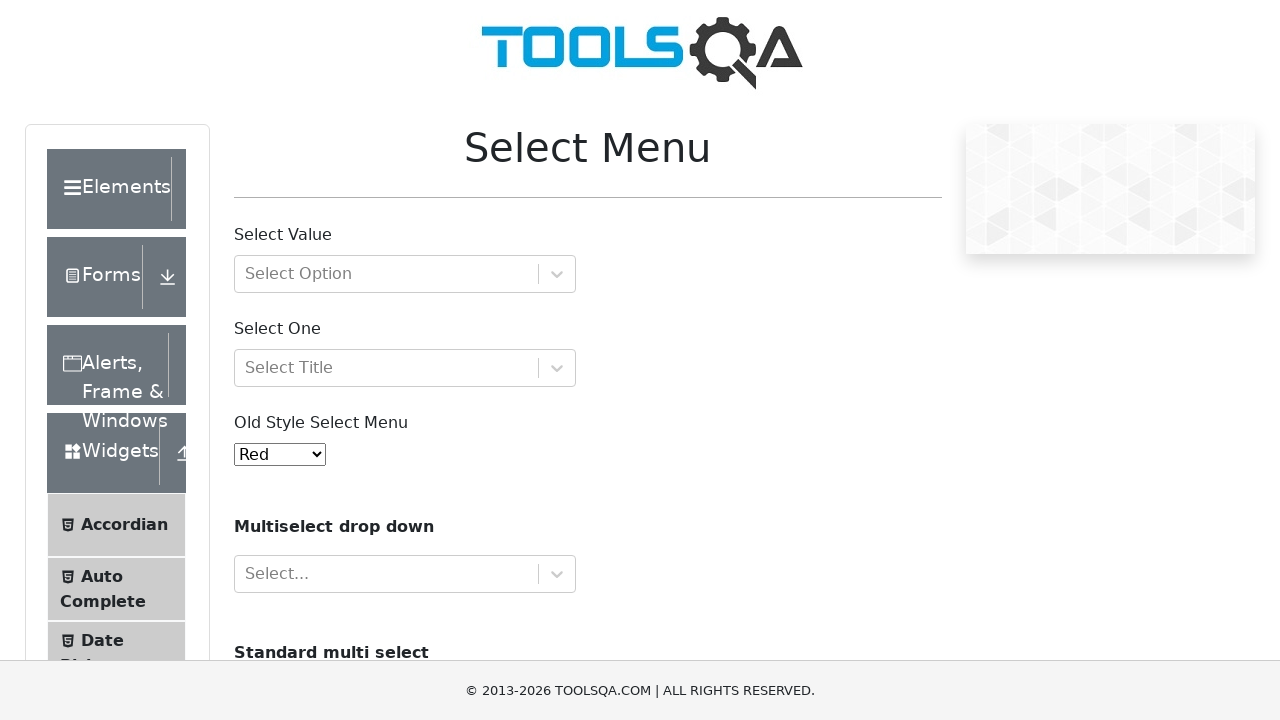

Waited for old-style select menu dropdown to be visible
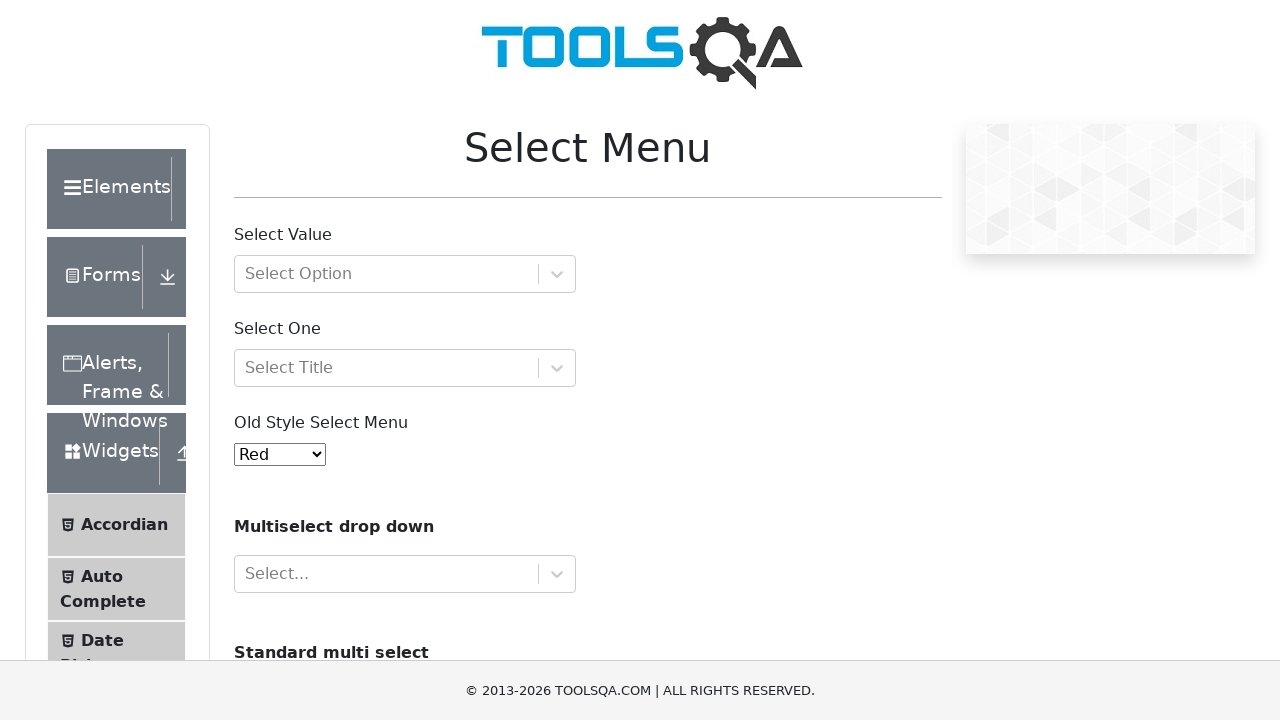

Selected Yellow option by index 3 on select#oldSelectMenu
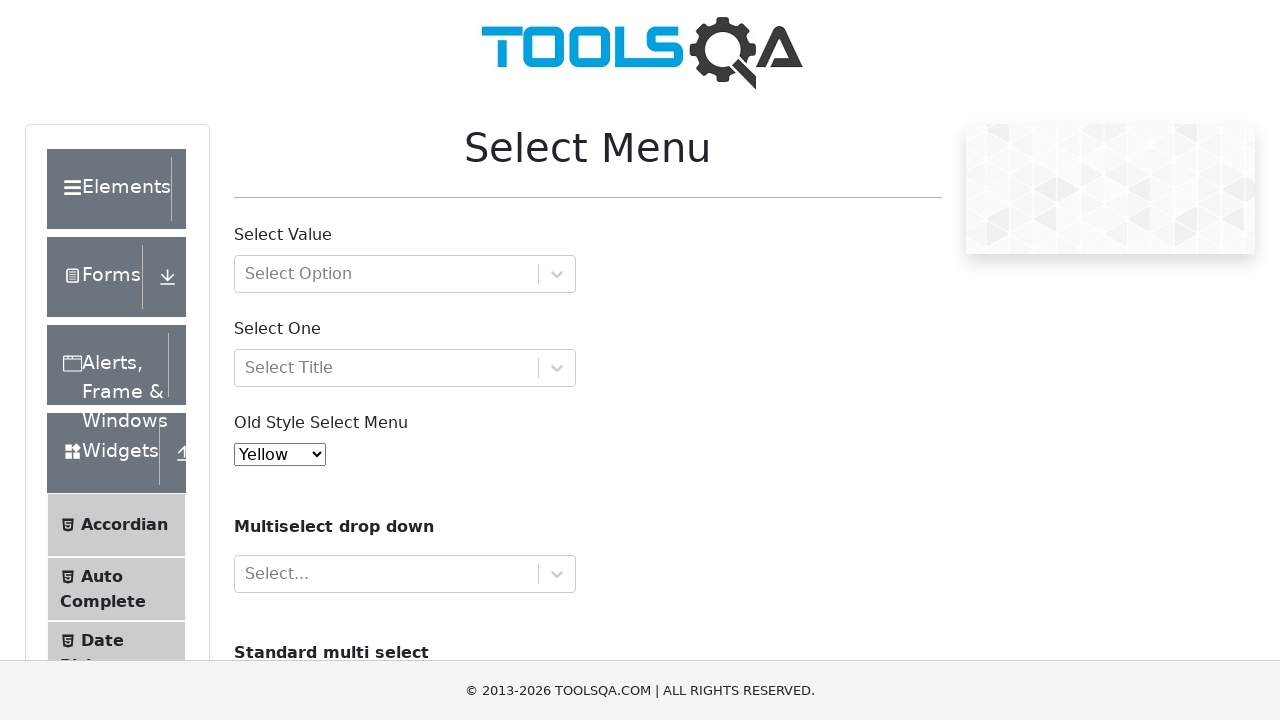

Retrieved selected value from dropdown
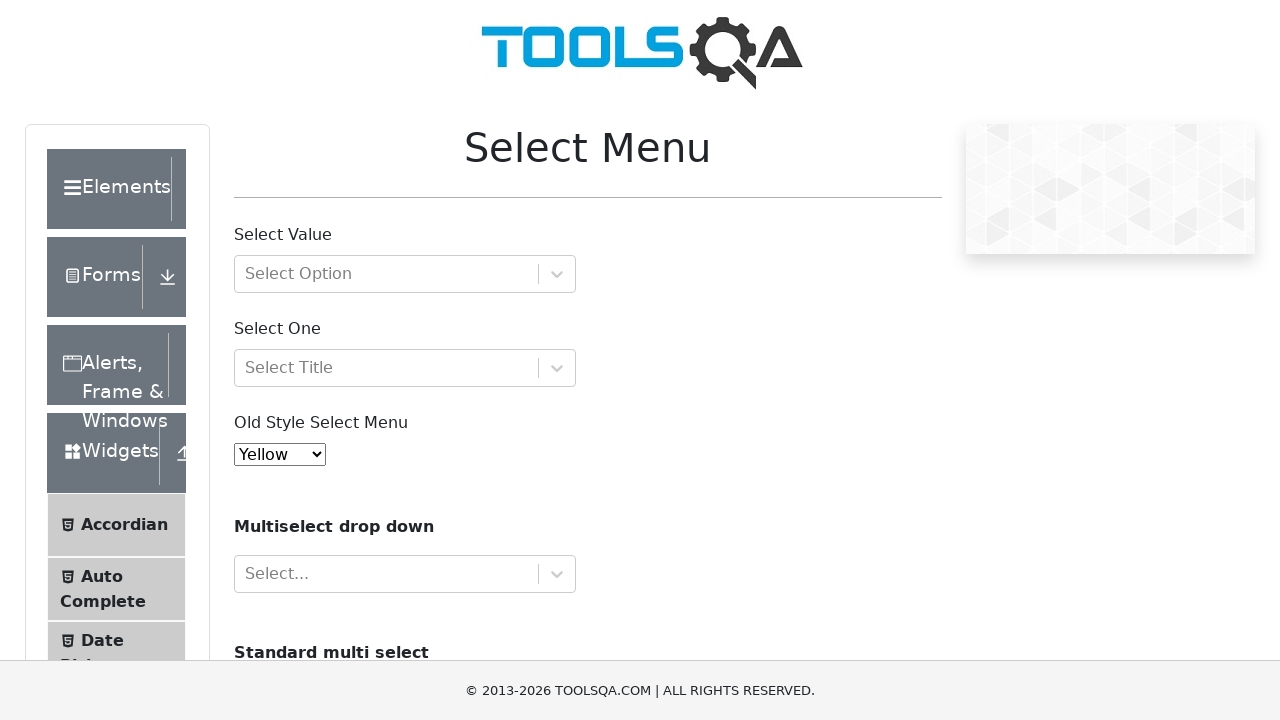

Asserted that Yellow is selected in dropdown
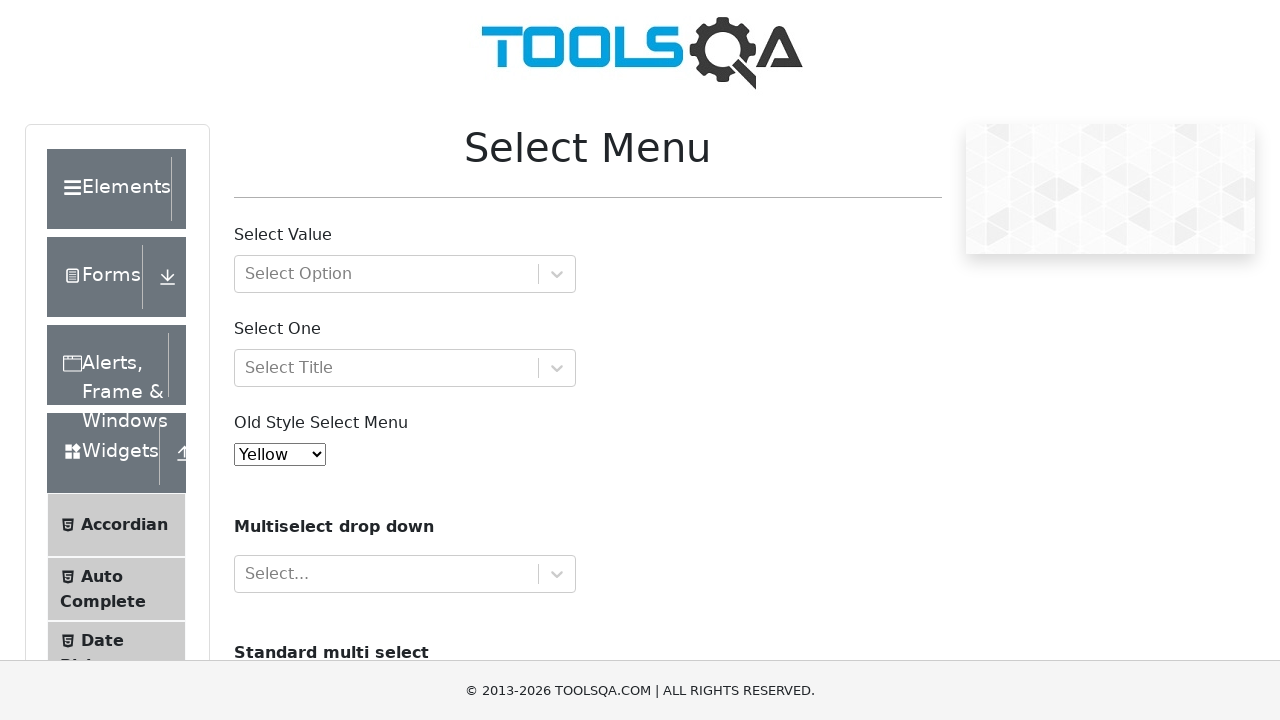

Selected Red option by value 'red' on select#oldSelectMenu
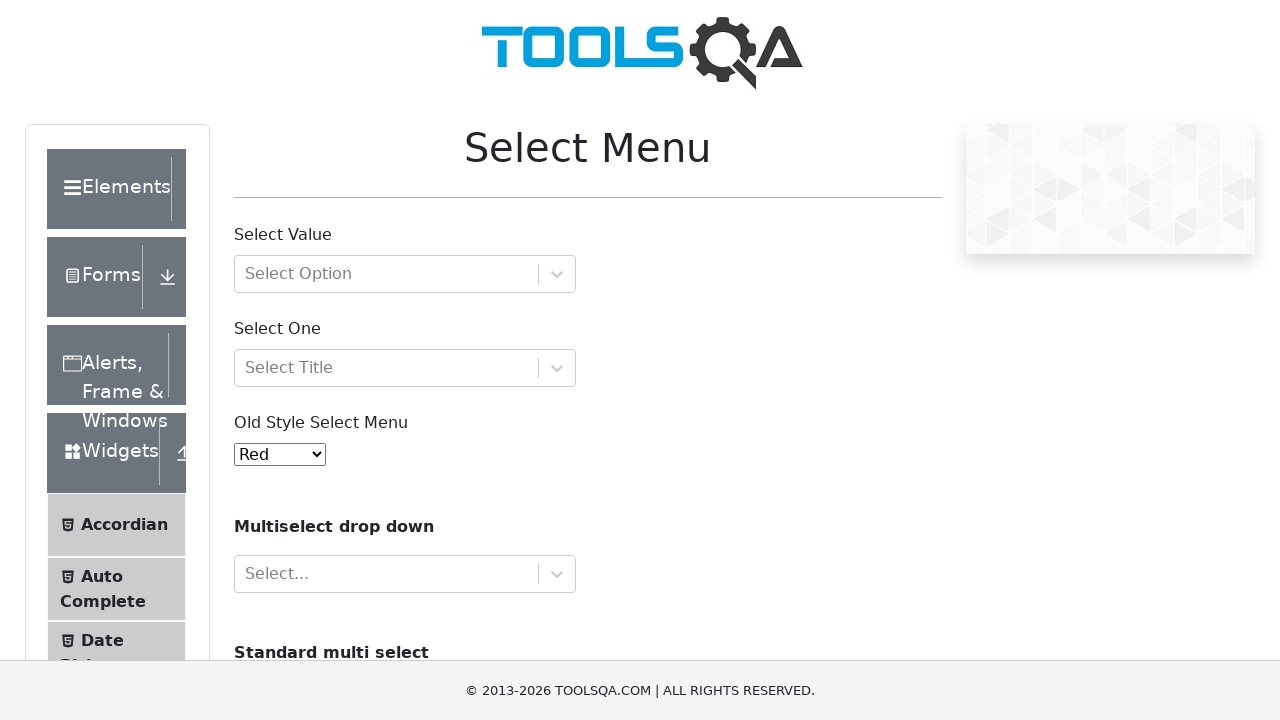

Asserted that Red is selected in dropdown
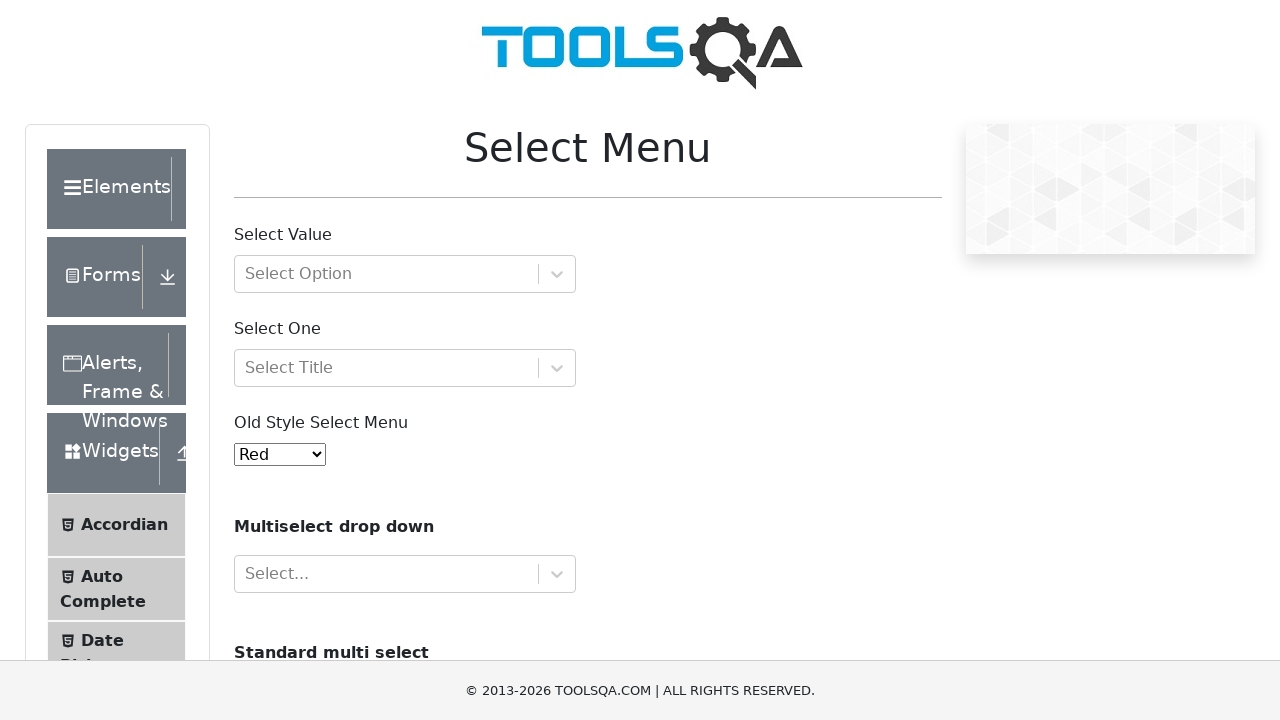

Selected White option by visible text label on select#oldSelectMenu
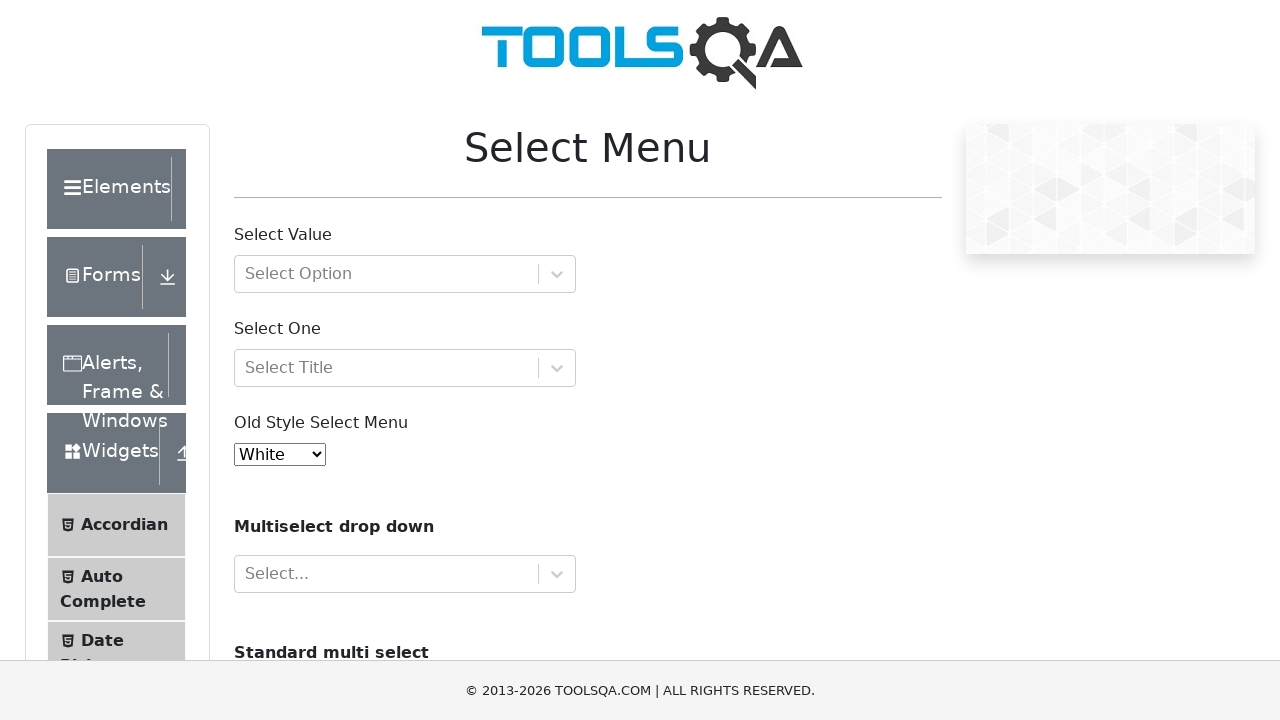

Asserted that White is selected in dropdown
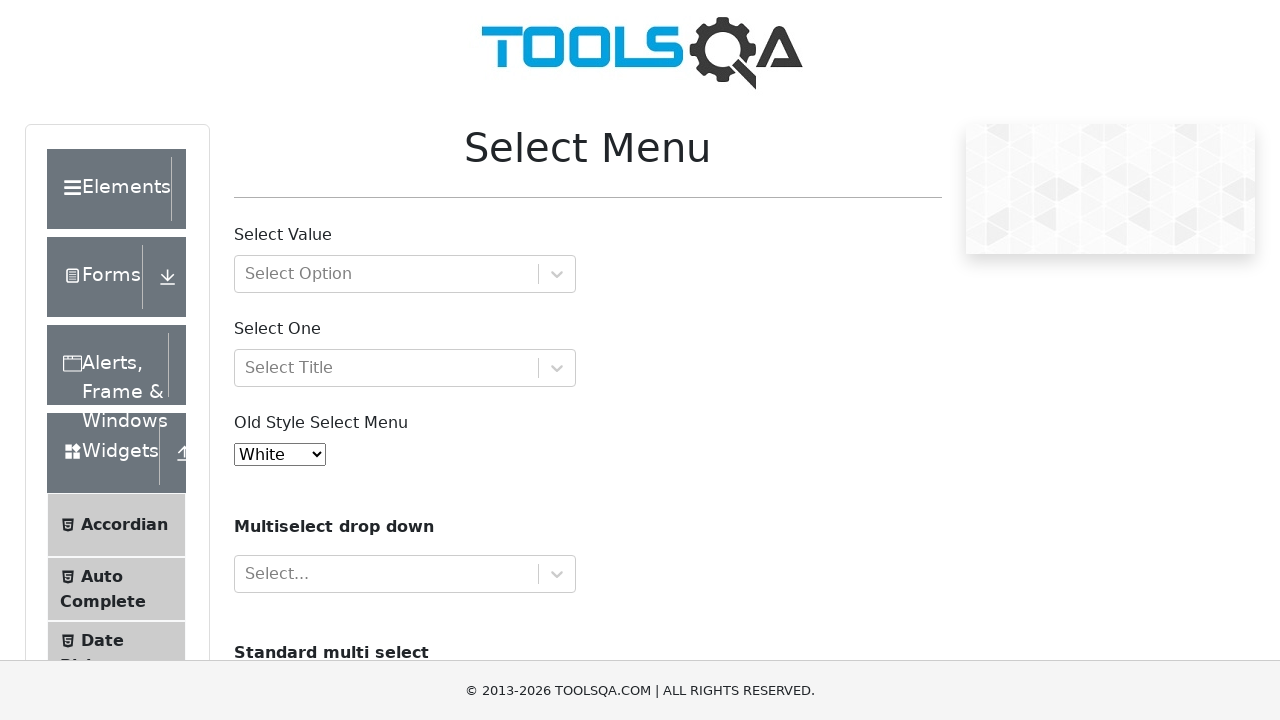

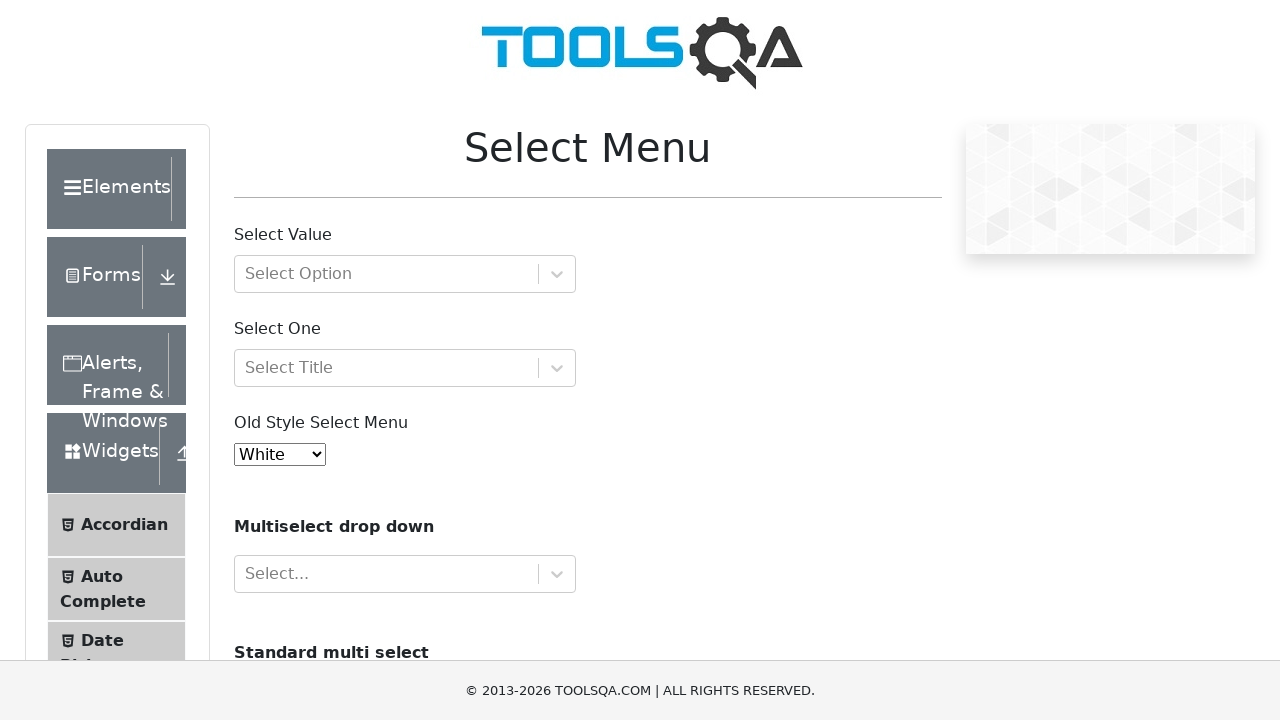